Tests table sorting functionality by clicking column header and verifying sort order, then searches for a specific product price by navigating through pagination

Starting URL: https://rahulshettyacademy.com/seleniumPractise/#/offers

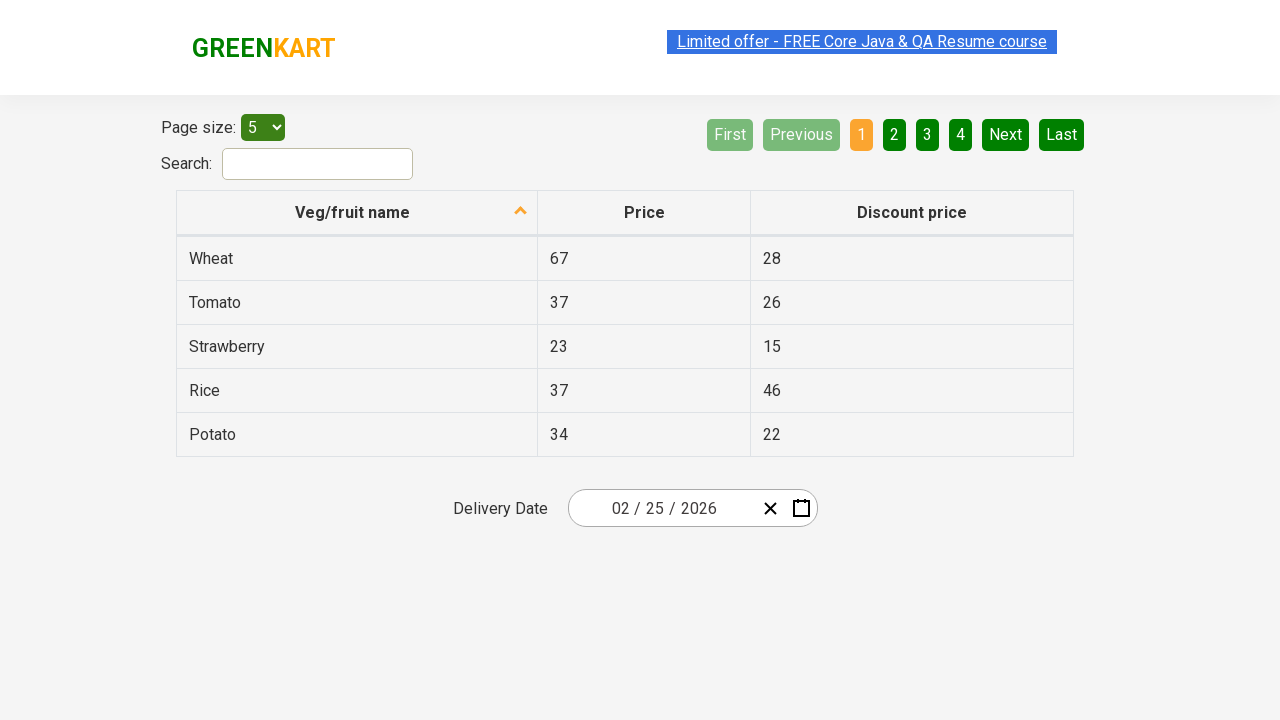

Clicked first column header to sort table at (357, 213) on xpath=//tr/th[1]
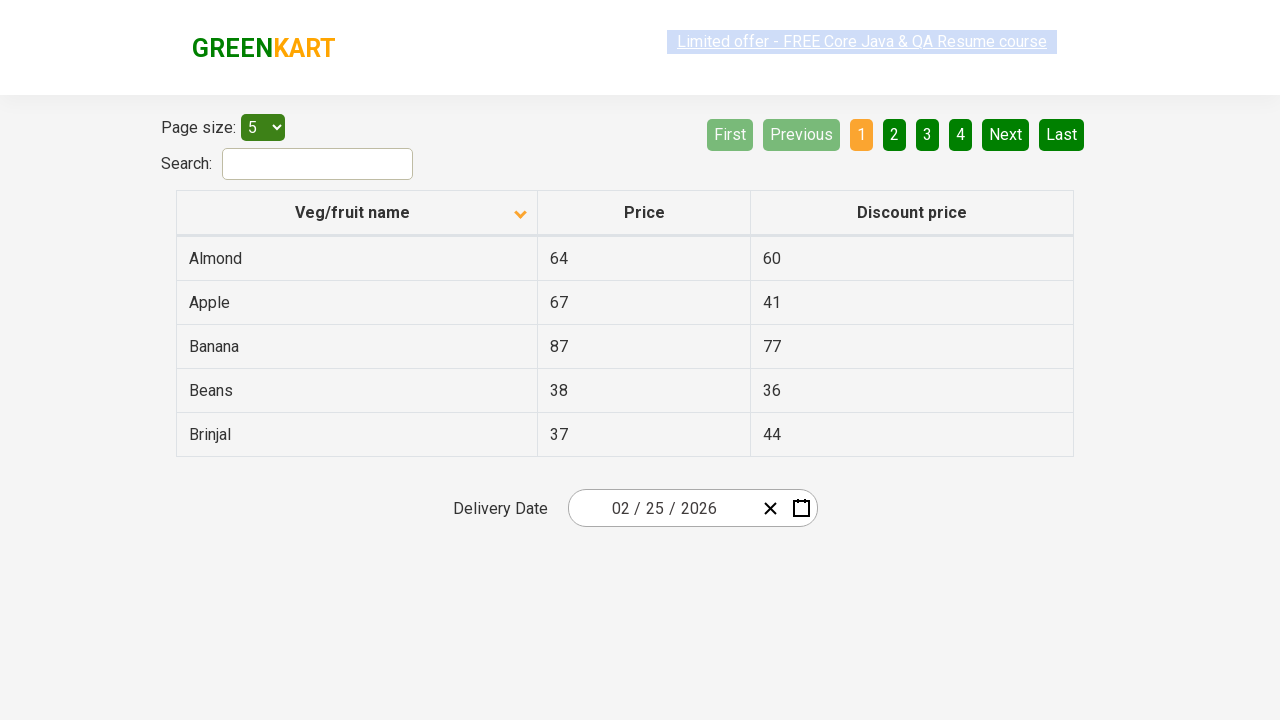

Waited for table to load after sorting
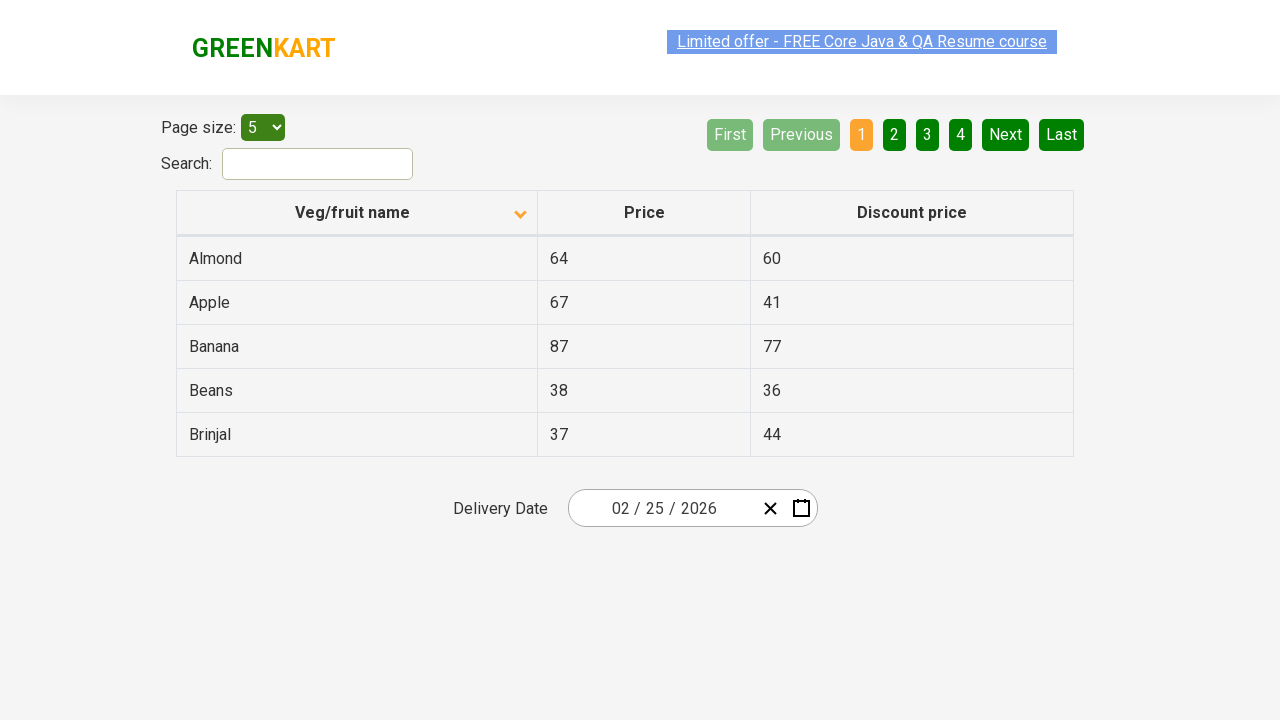

Retrieved all first column elements from sorted table
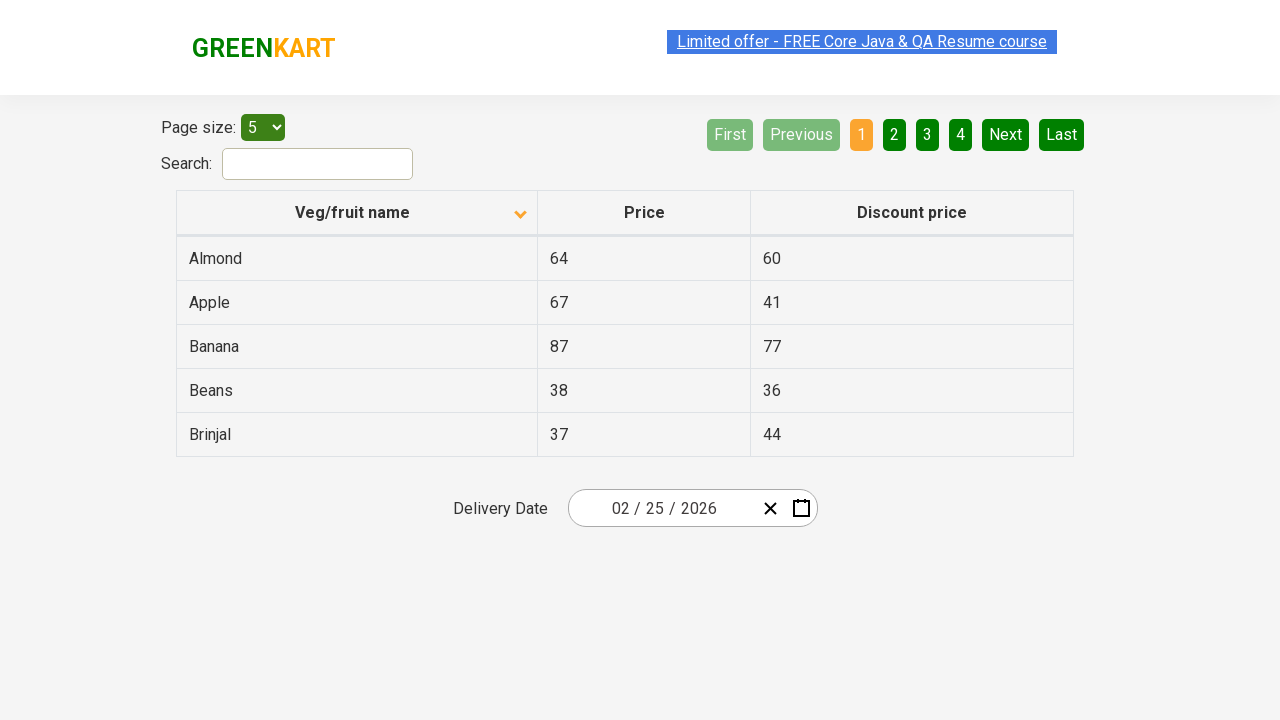

Verified that table is sorted in ascending order
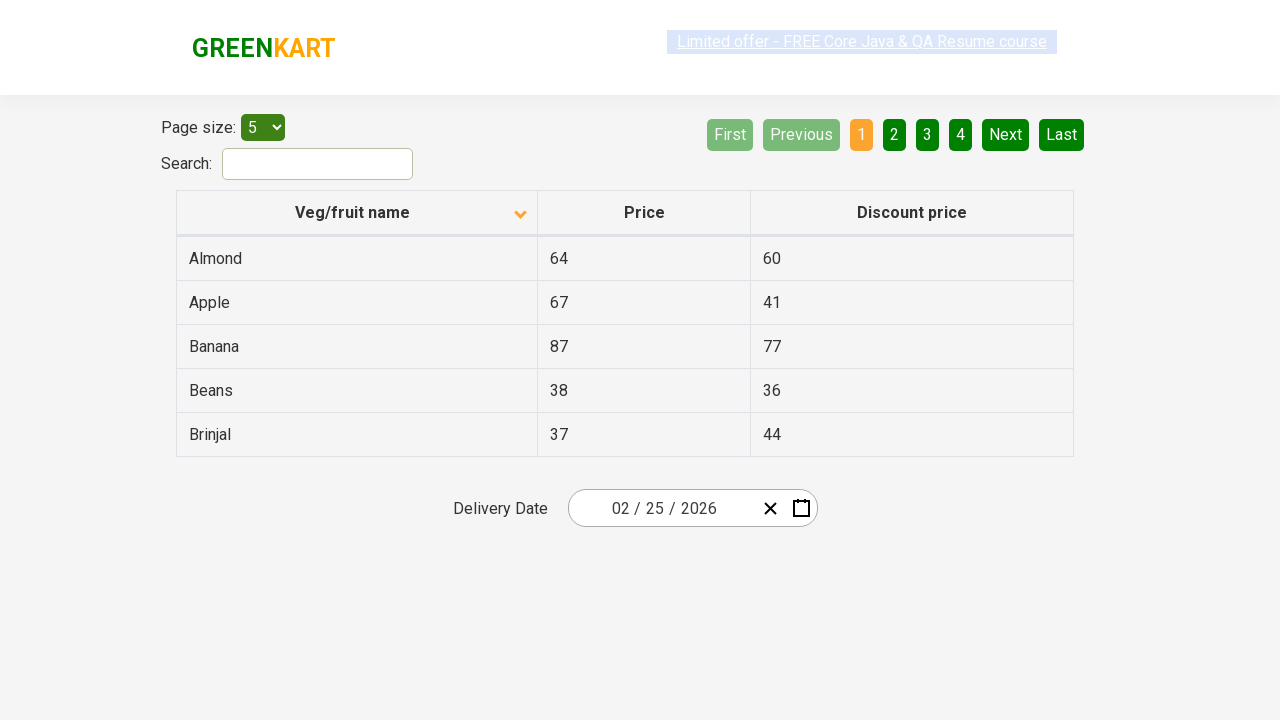

Retrieved product list from current page
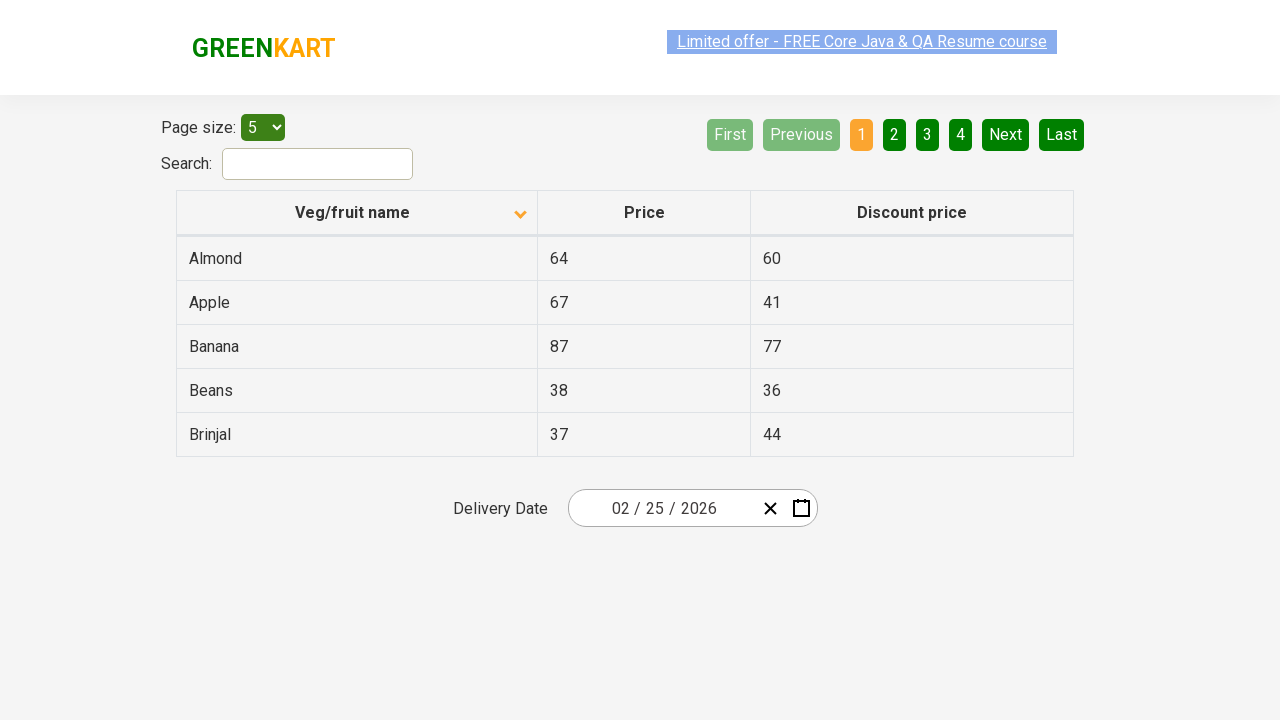

Clicked next page button to navigate to next page of results at (1006, 134) on [aria-label='Next']
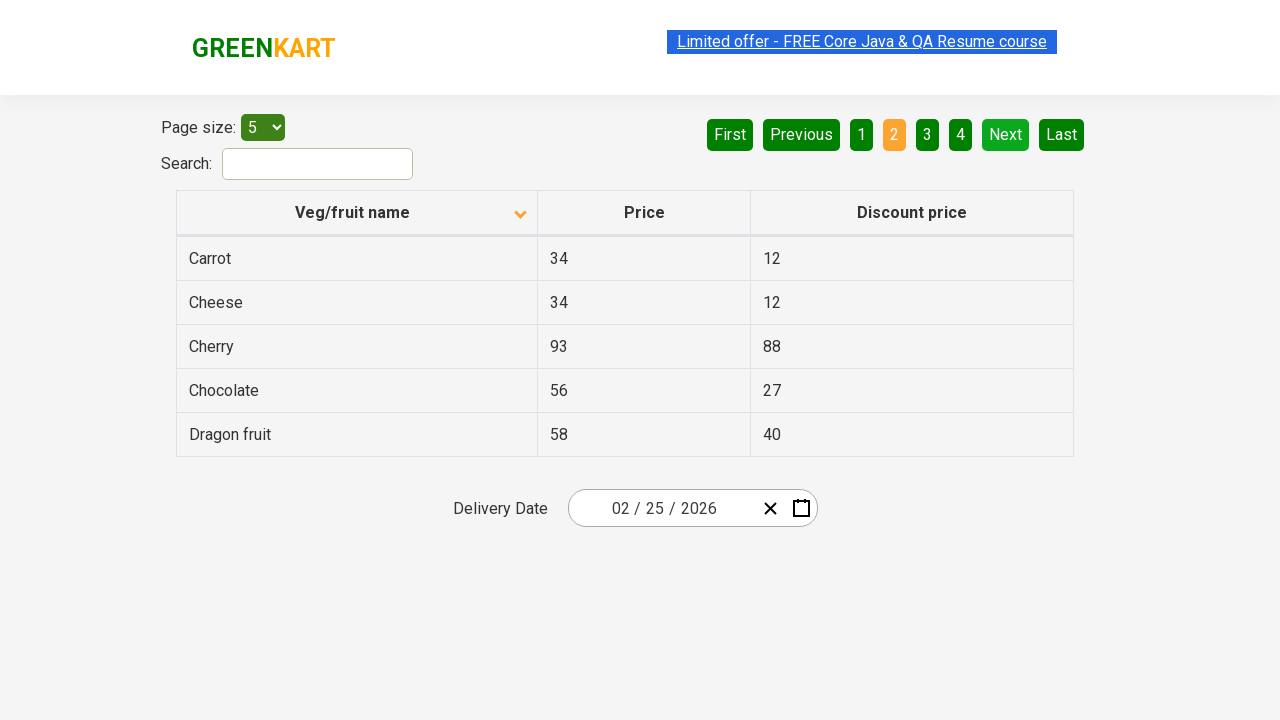

Waited for next page to load
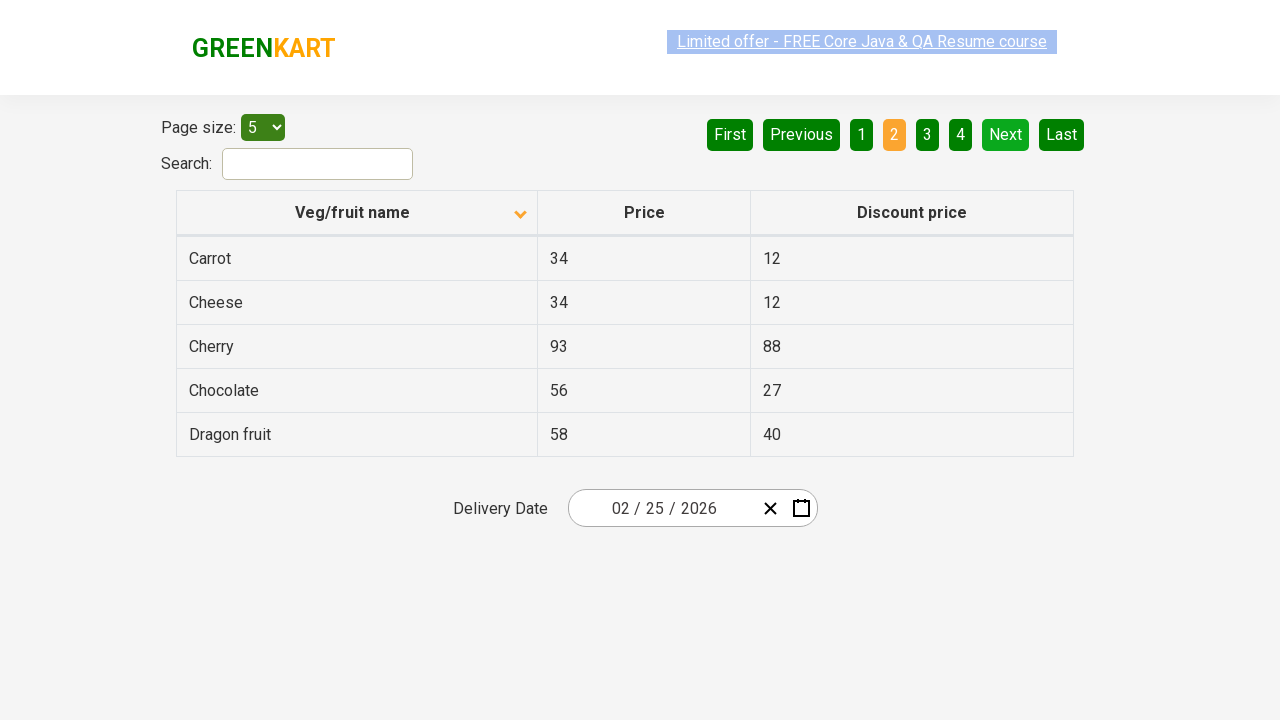

Retrieved product list from current page
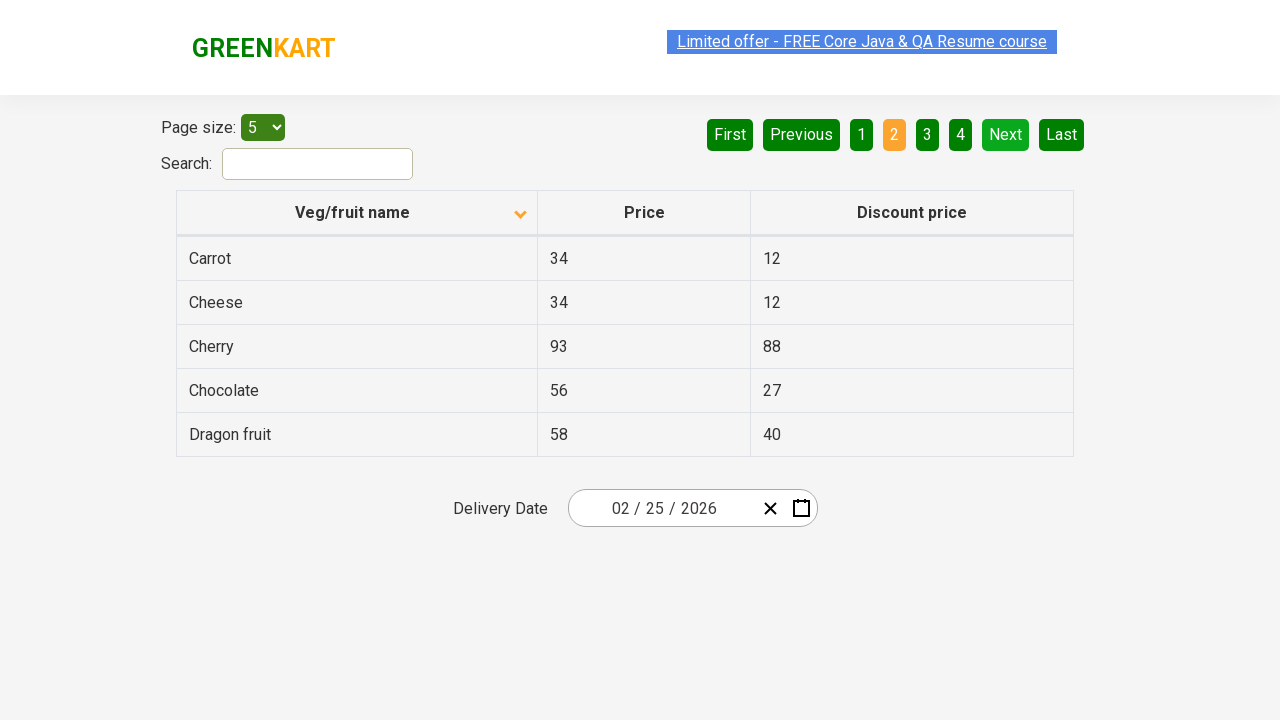

Clicked next page button to navigate to next page of results at (1006, 134) on [aria-label='Next']
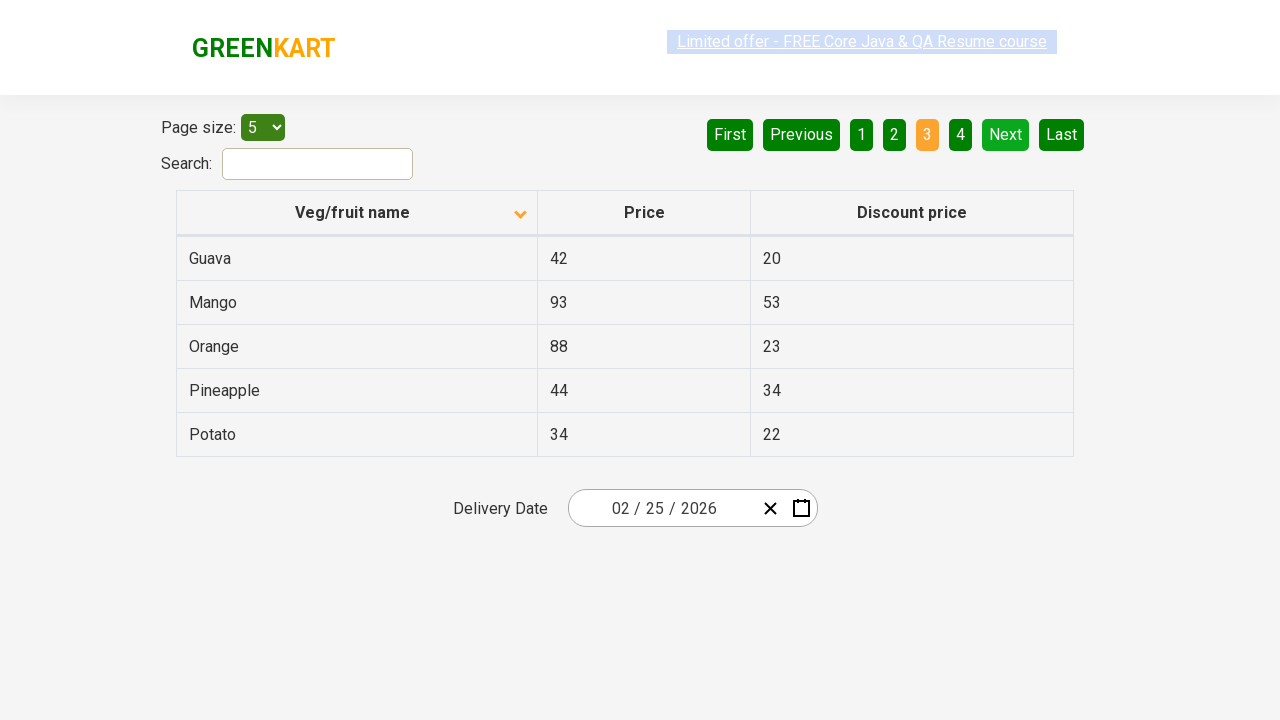

Waited for next page to load
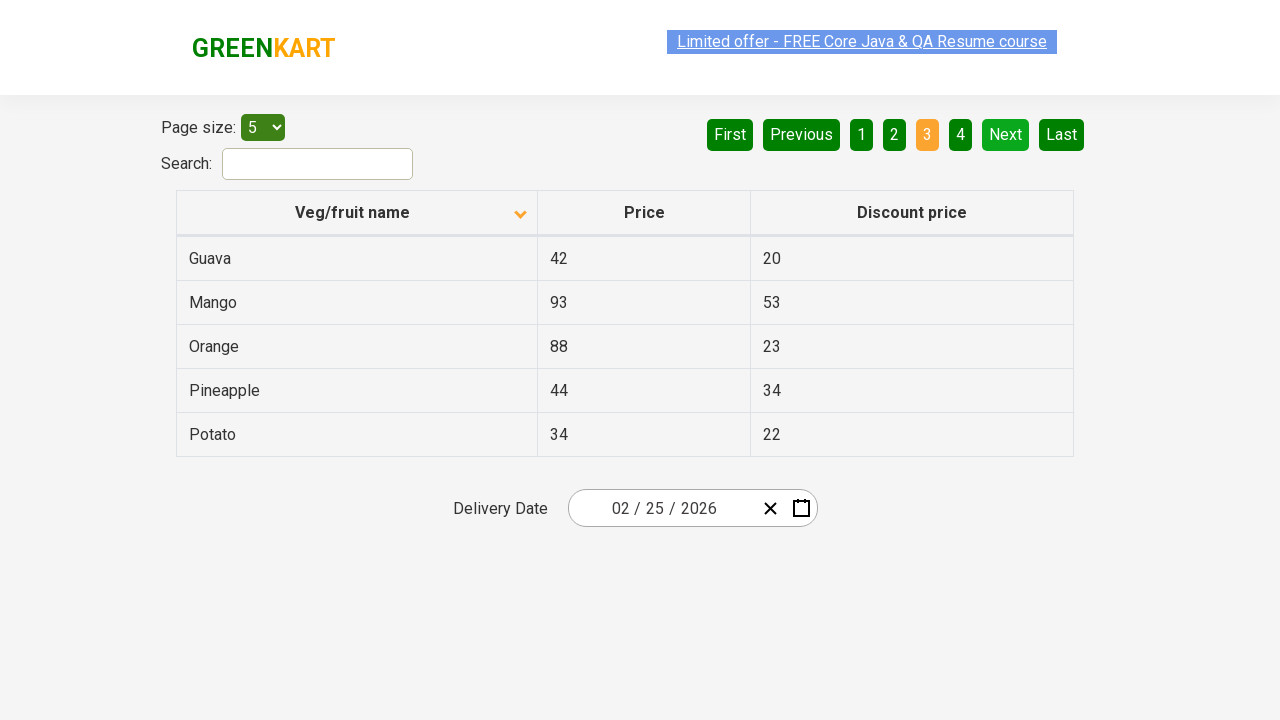

Retrieved product list from current page
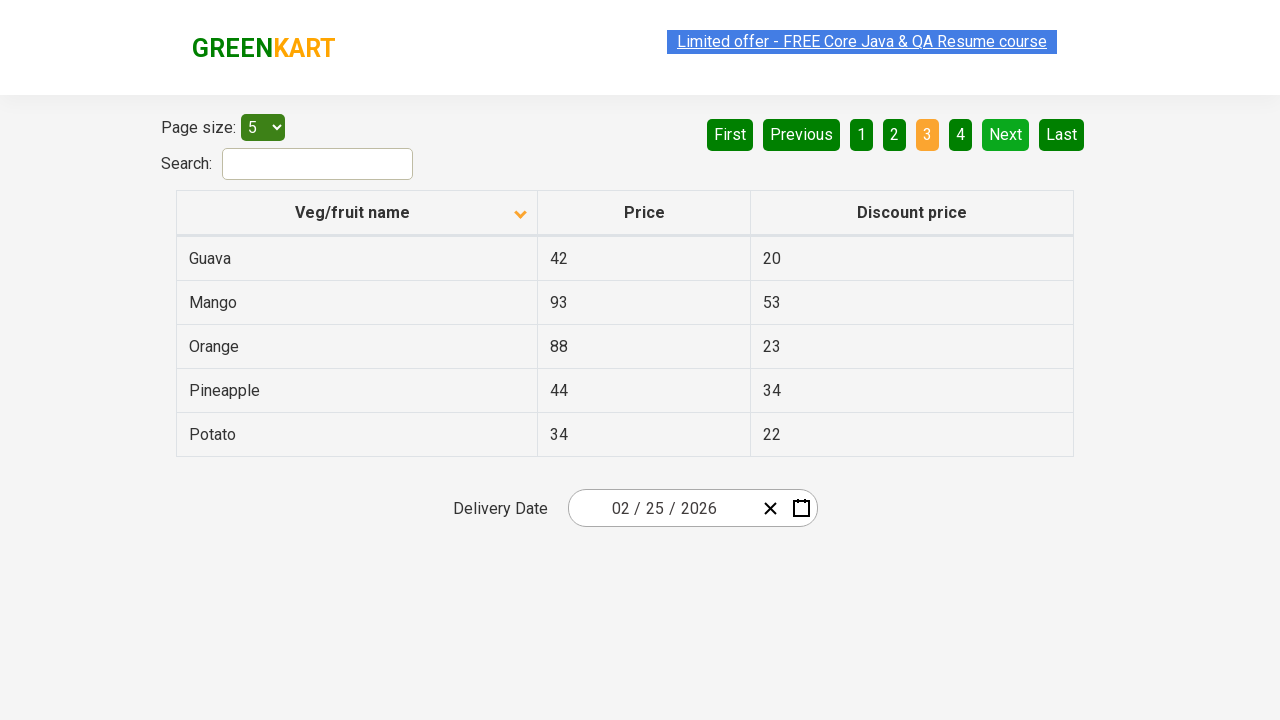

Clicked next page button to navigate to next page of results at (1006, 134) on [aria-label='Next']
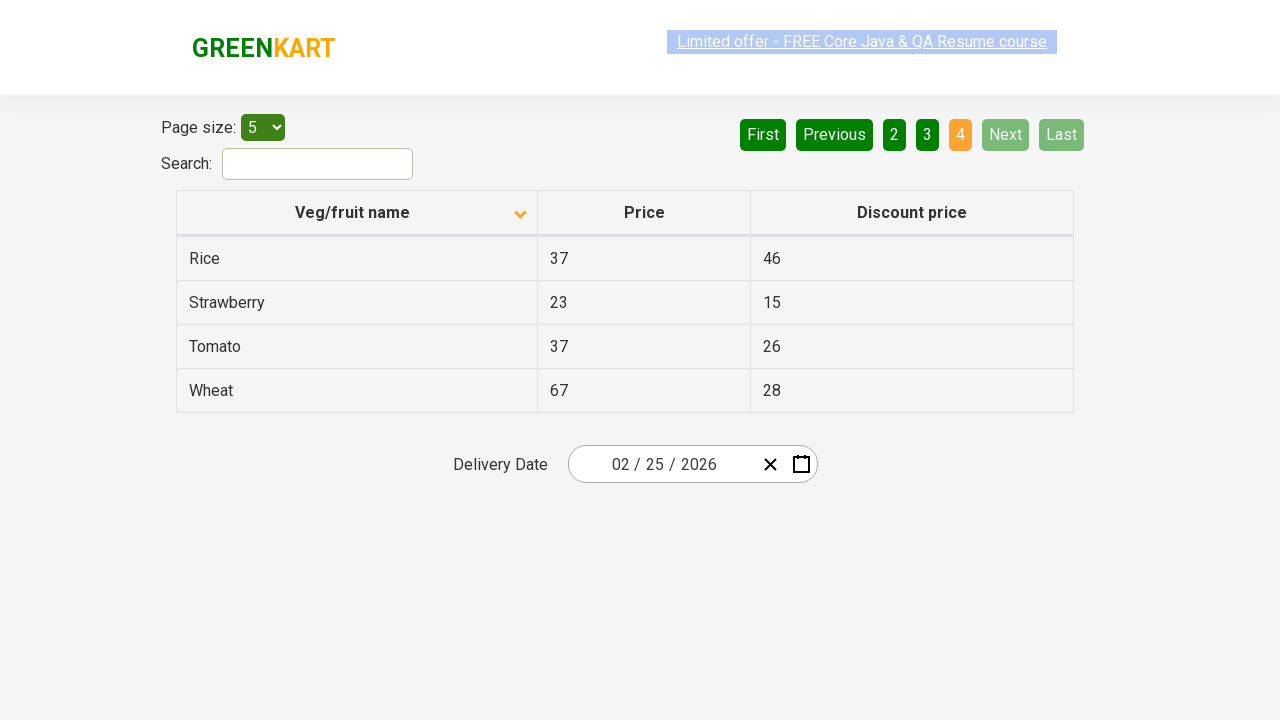

Waited for next page to load
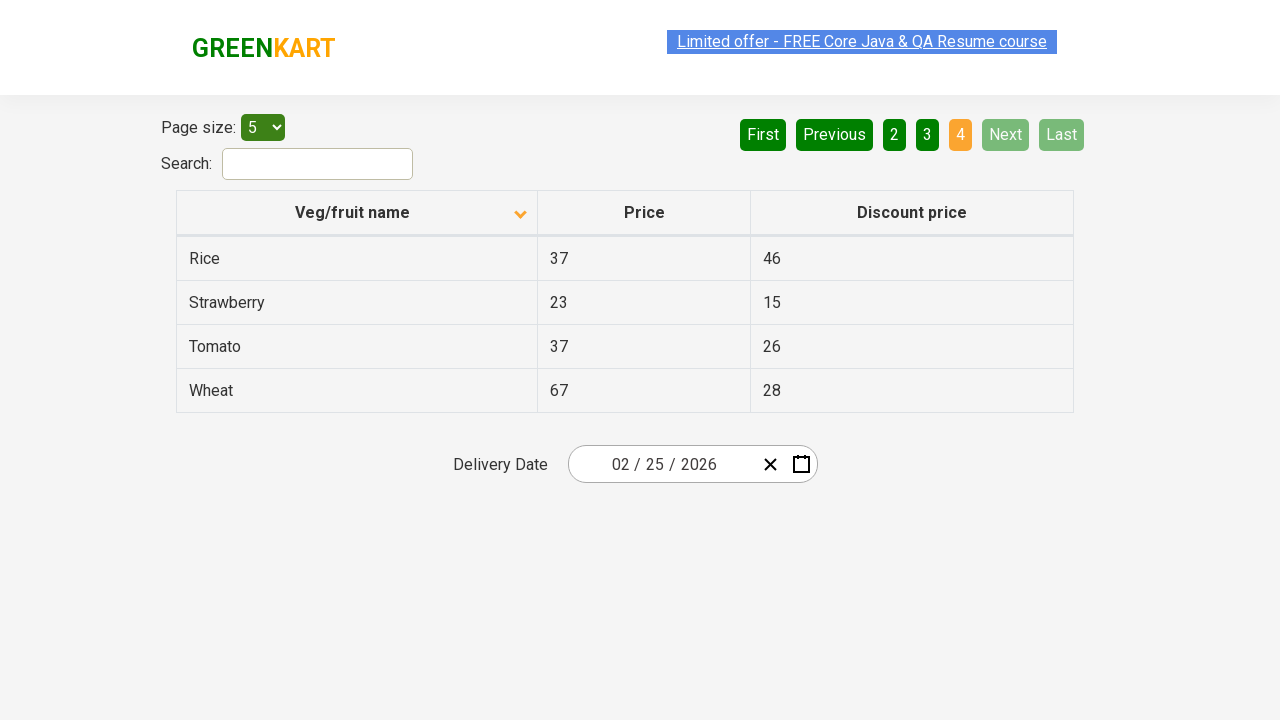

Retrieved product list from current page
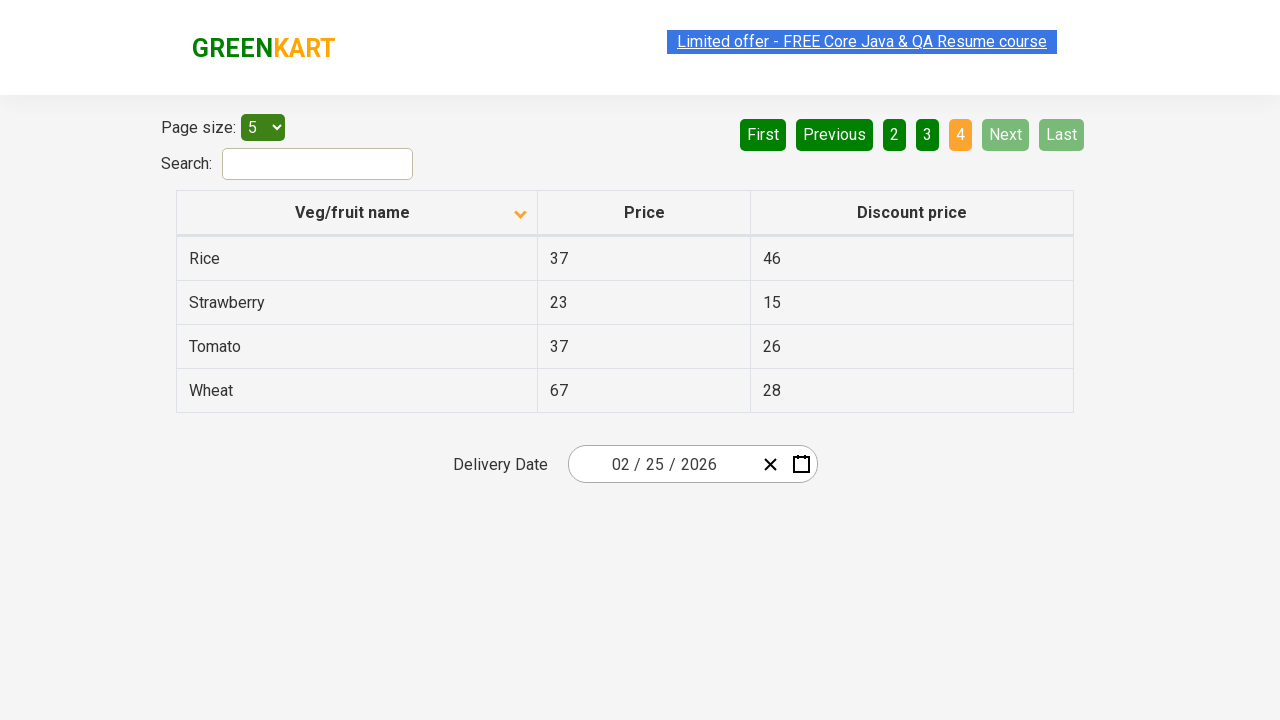

Found Rice product with price: 37
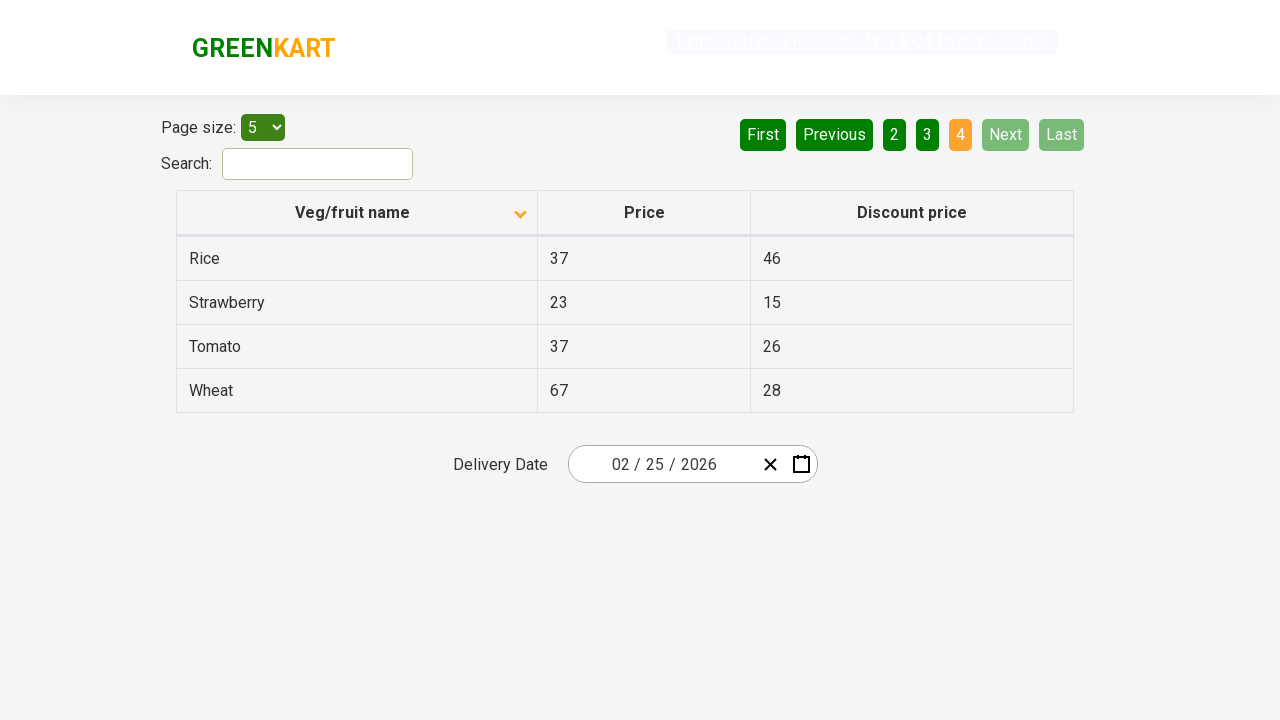

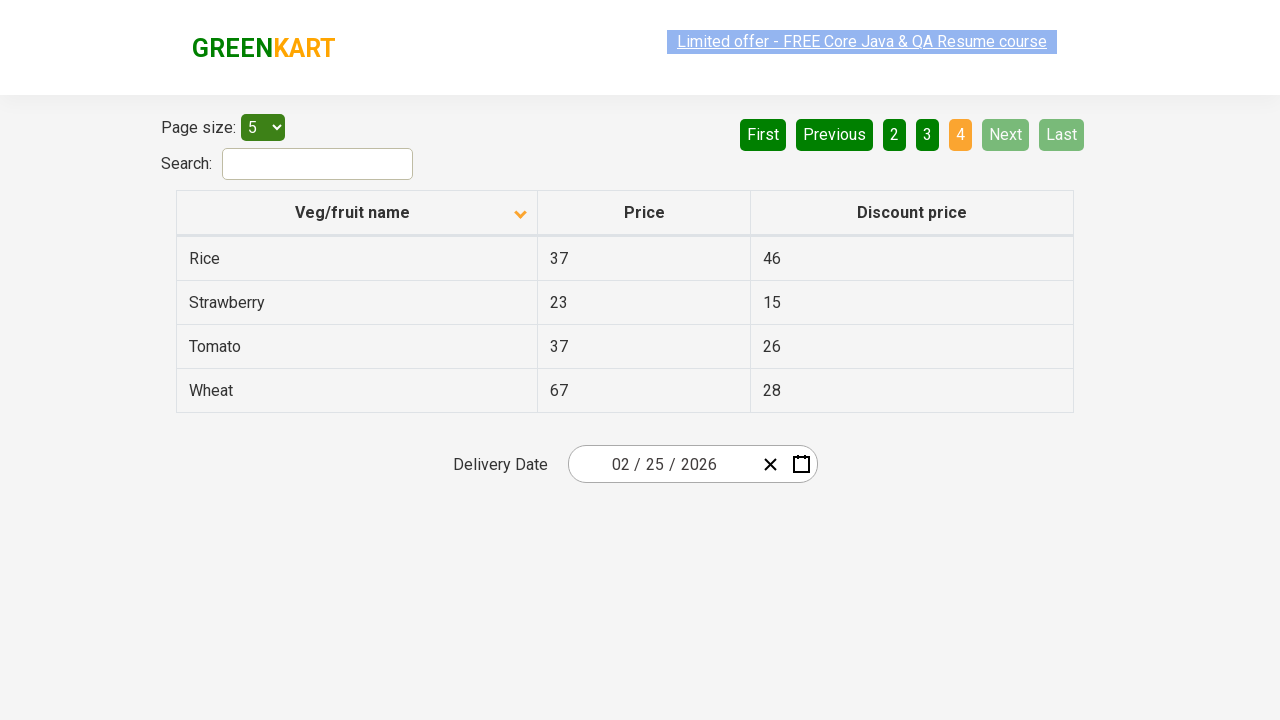